Tests JavaScript confirmation alert handling by clicking a button to trigger a confirmation dialog, accepting it, and verifying the result text displays "You clicked: Ok"

Starting URL: http://the-internet.herokuapp.com/javascript_alerts

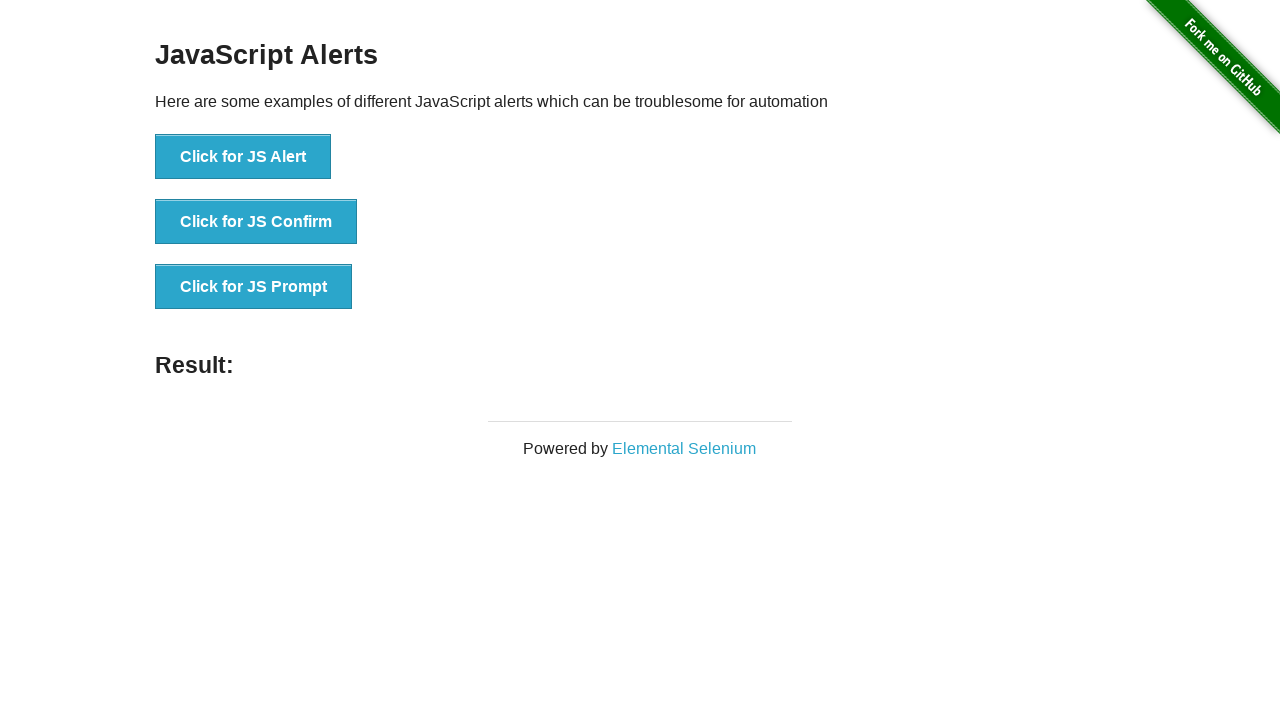

Set up dialog handler to accept confirmation alerts
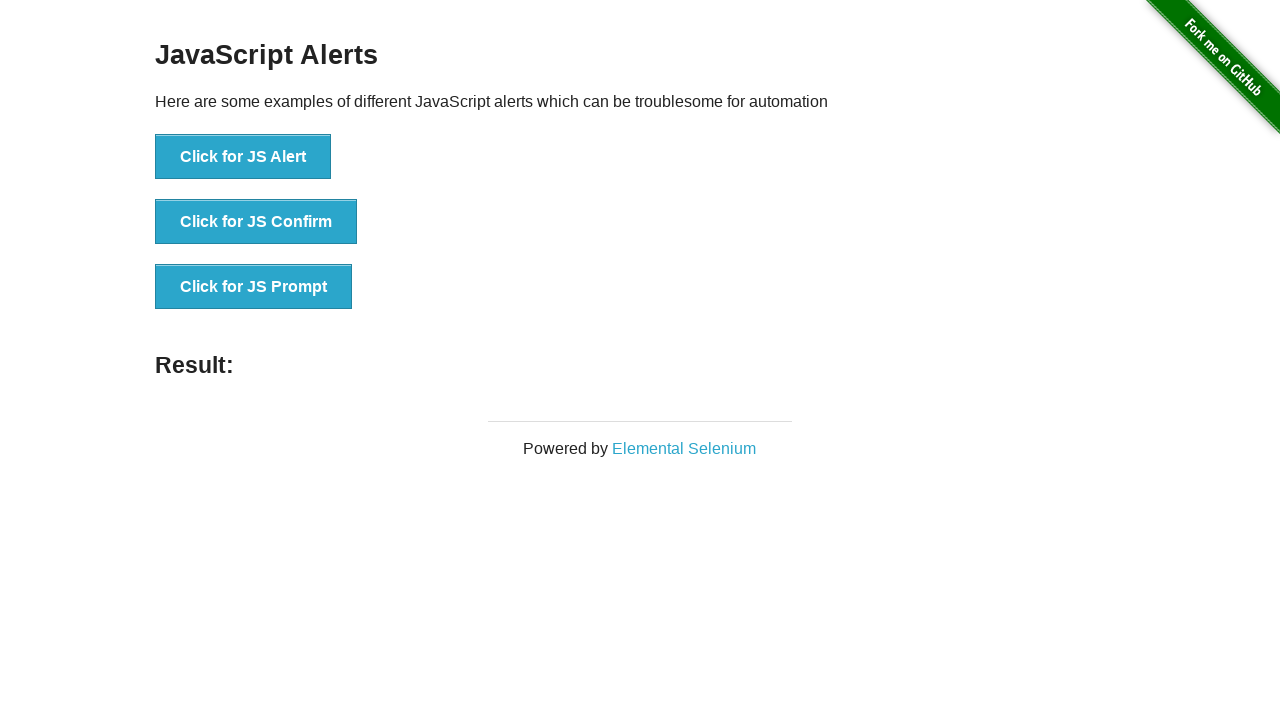

Clicked button to trigger JavaScript confirmation alert at (256, 222) on ul > li:nth-child(2) > button
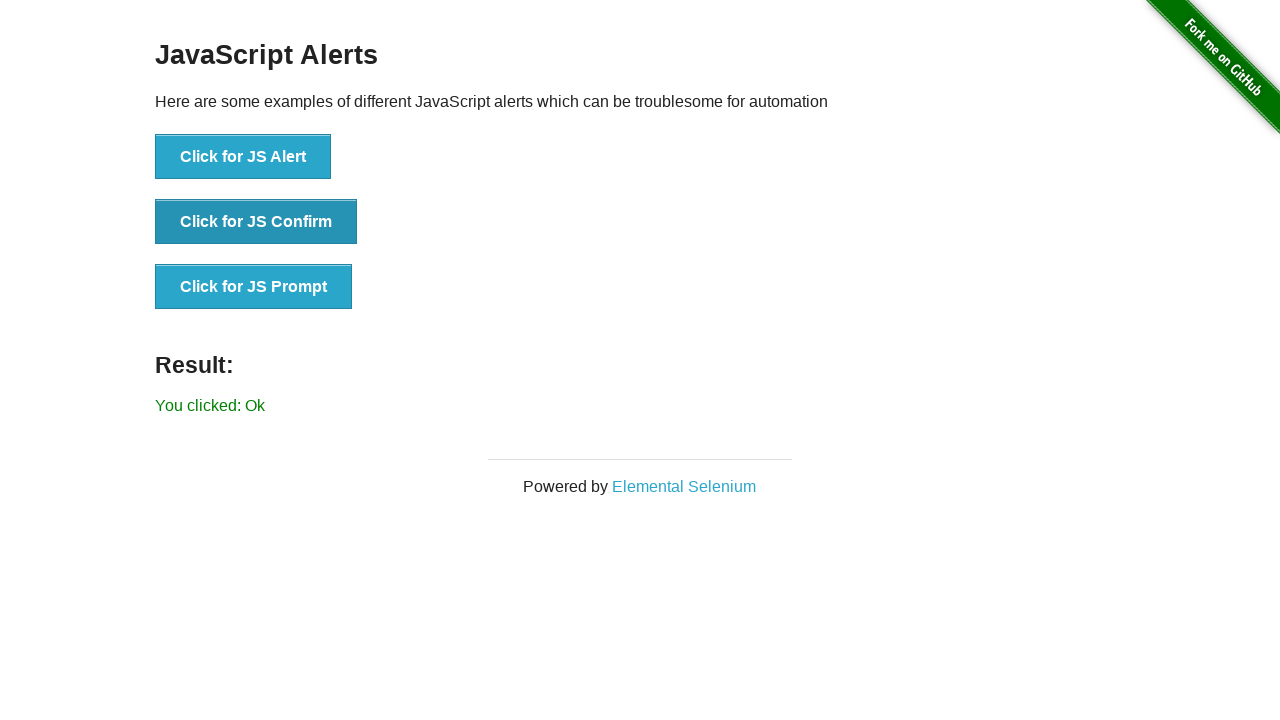

Result element loaded after accepting confirmation dialog
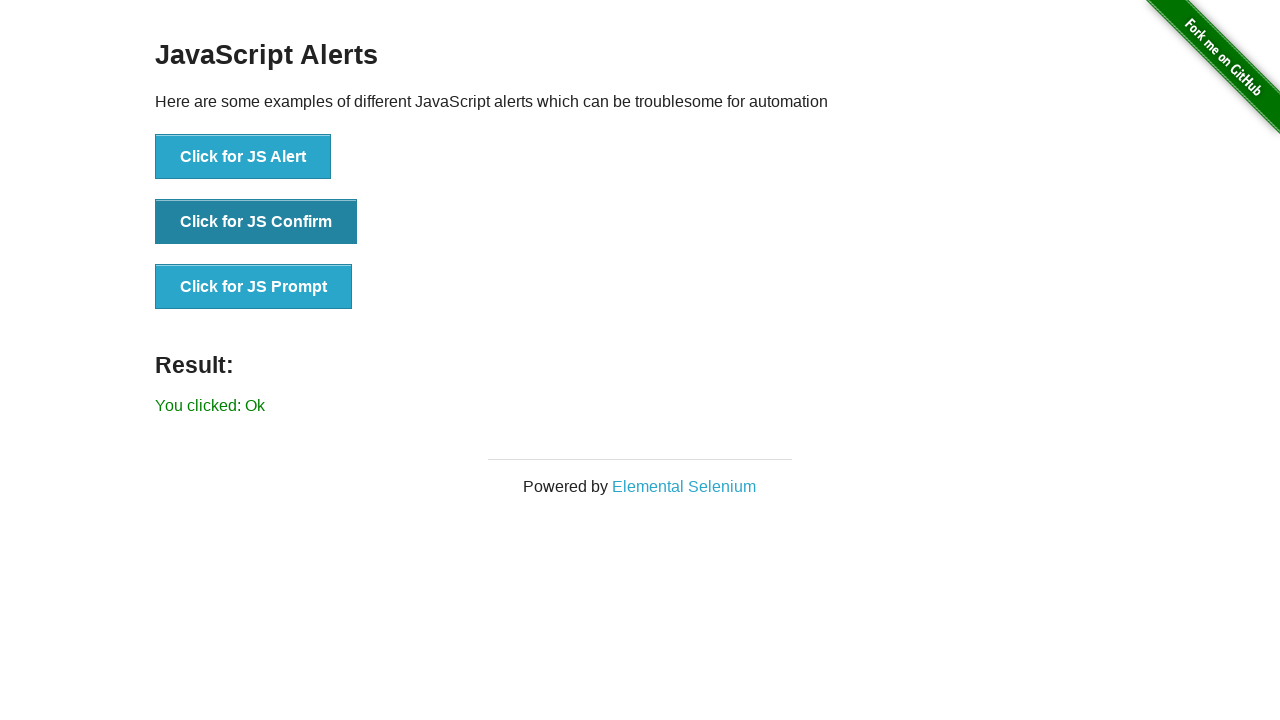

Retrieved result text: You clicked: Ok
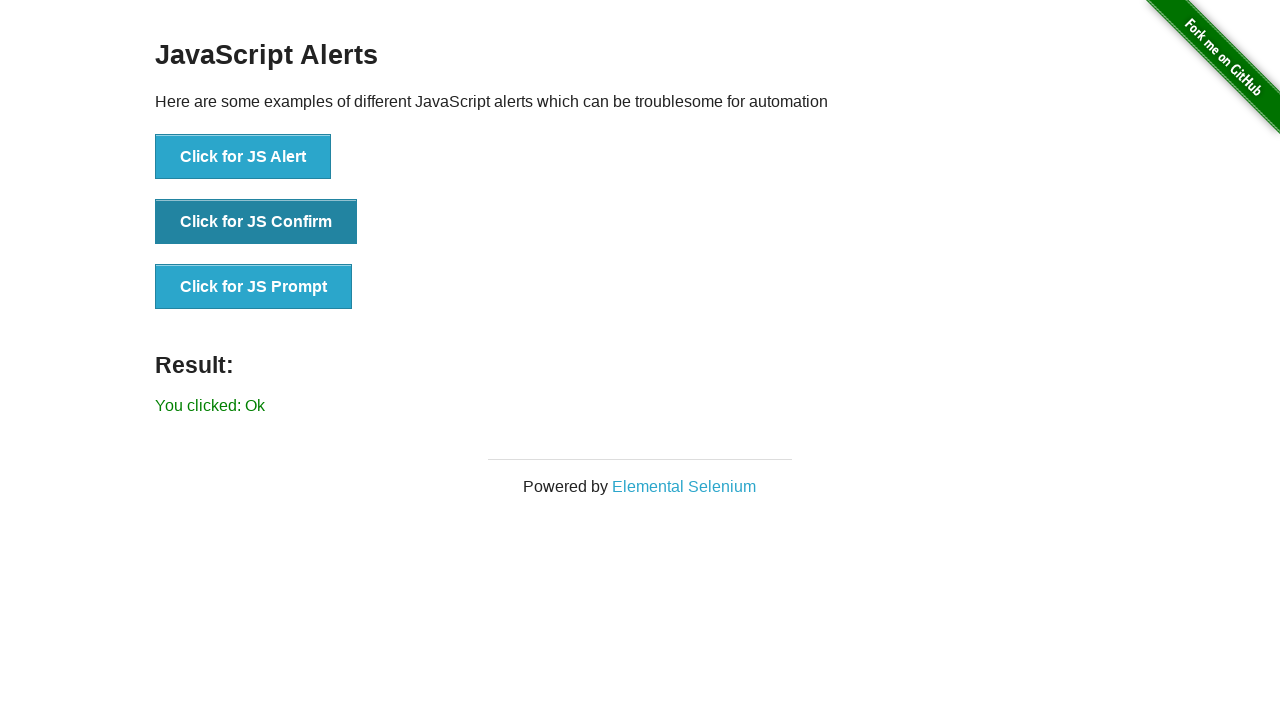

Verified result text displays 'You clicked: Ok'
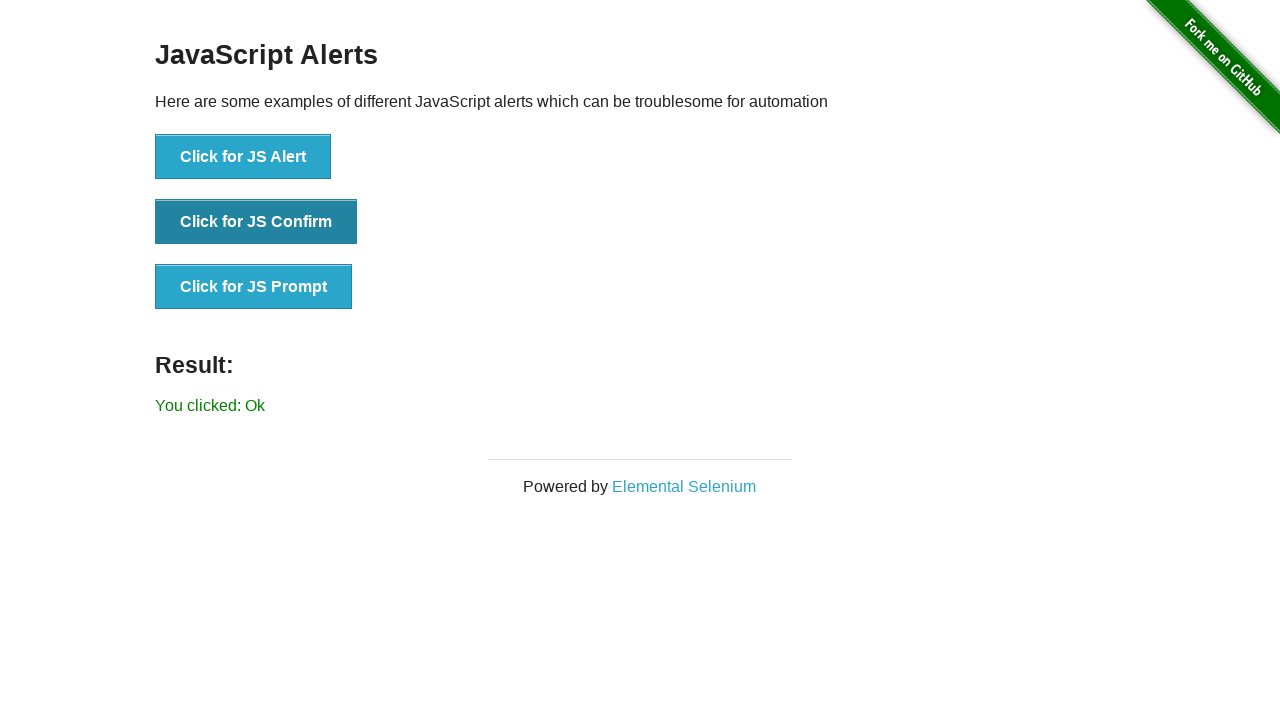

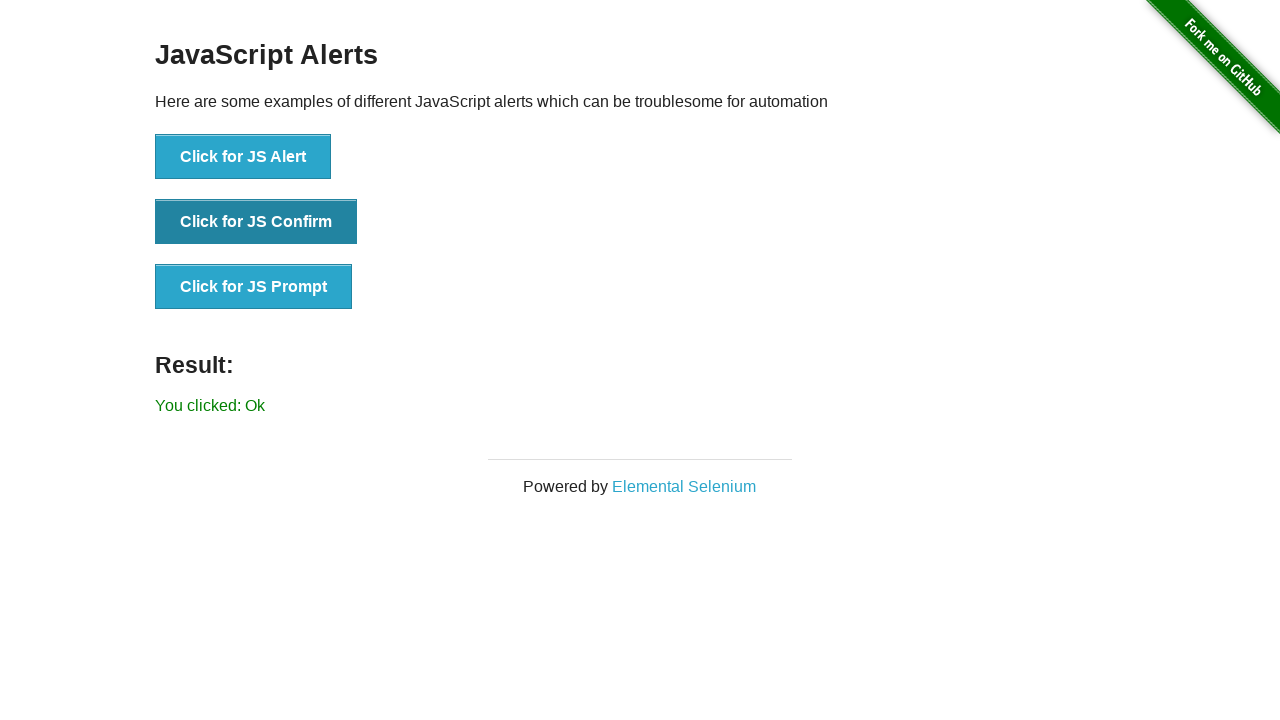